Tests mouse movement interaction on SpiceJet homepage by hovering over a UI element and clicking on a related element

Starting URL: https://www.spicejet.com/

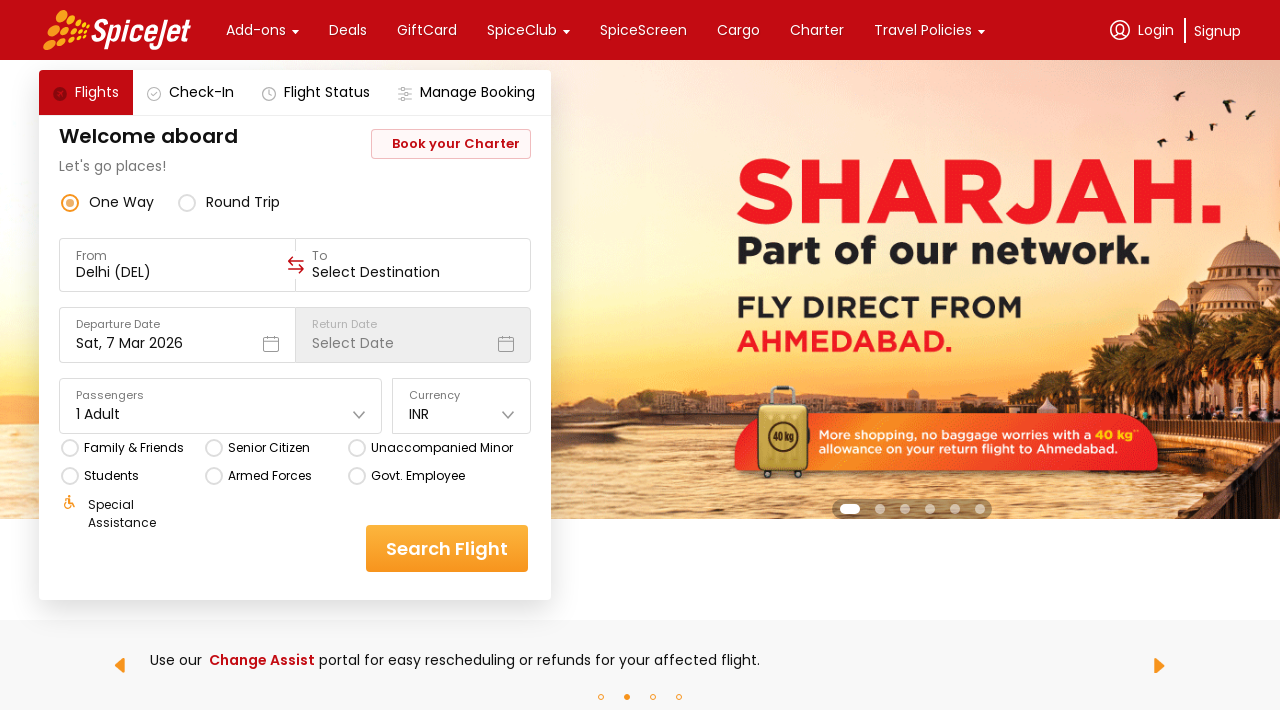

Waited for SpiceJet homepage to fully load (networkidle)
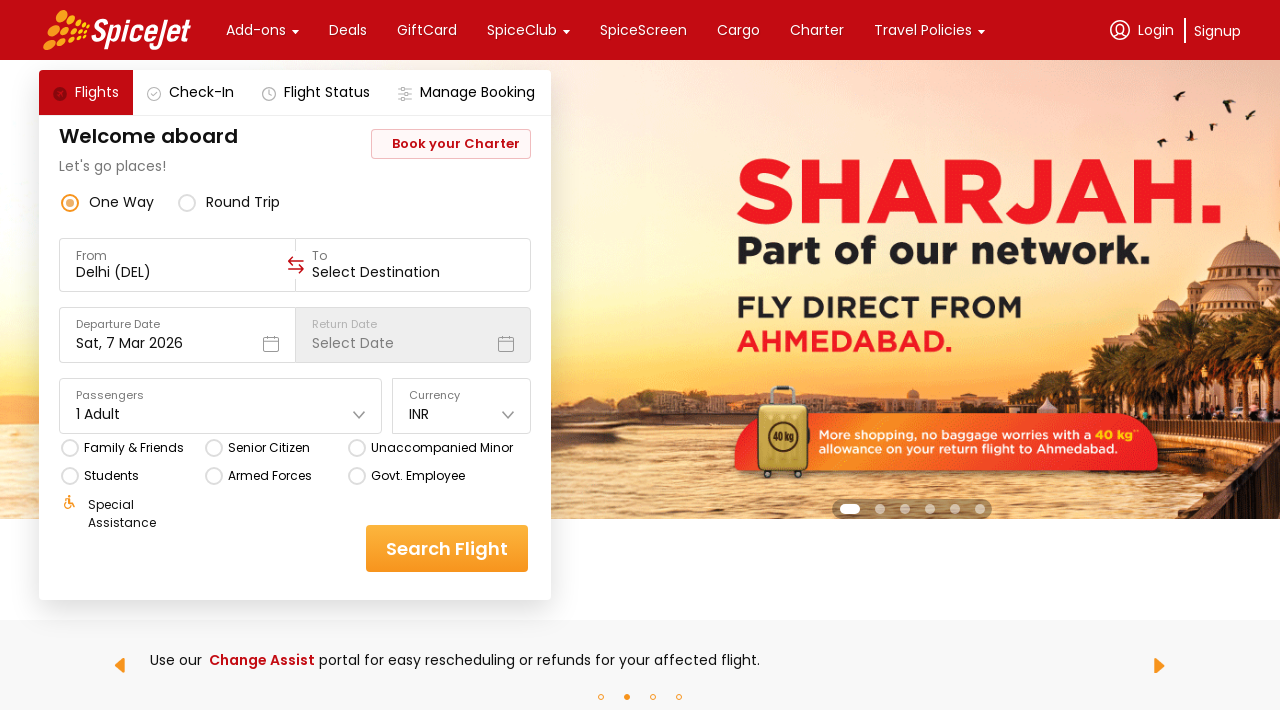

Hovered over UI element to trigger mouse movement interaction at (256, 30) on xpath=//*[@id='main-container']/div/div[1]/div[2]/div[1]/div/div[2]/div[1]/div/d
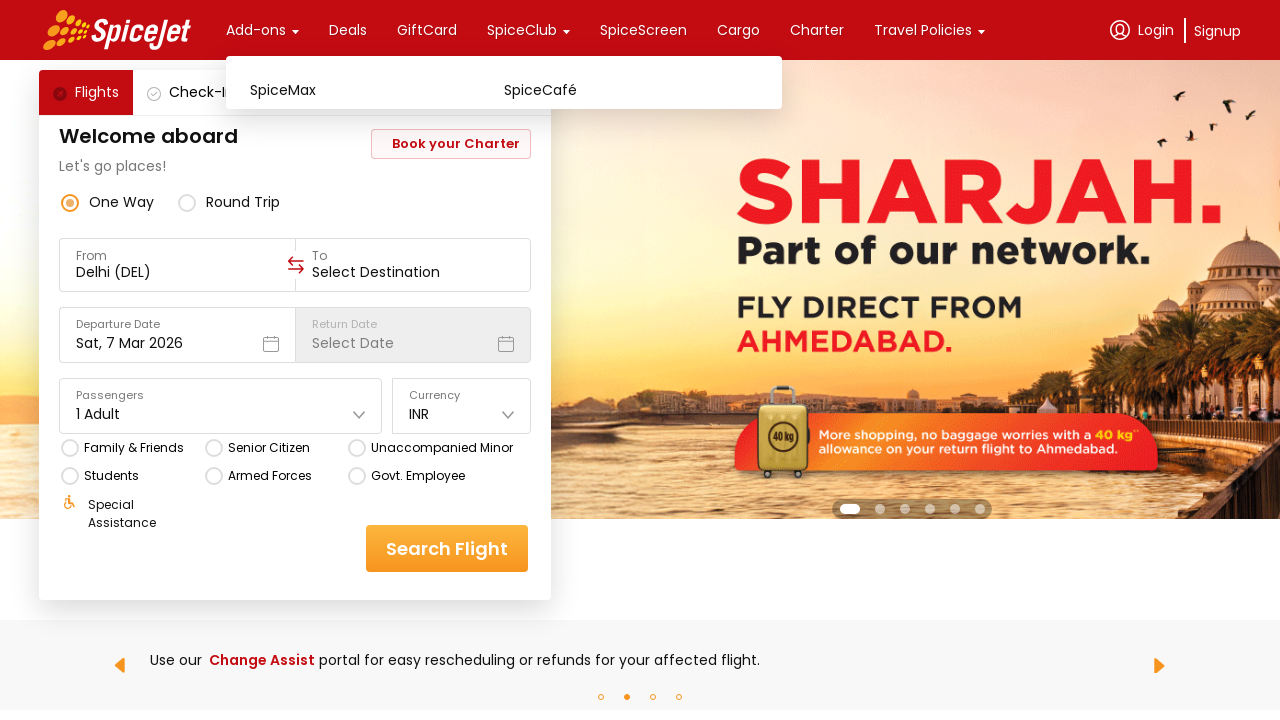

Clicked on revealed/related element after hover at (377, 156) on xpath=//*[@id='main-container']/div/div[1]/div[2]/div[1]/div/div[2]/div[1]/div/d
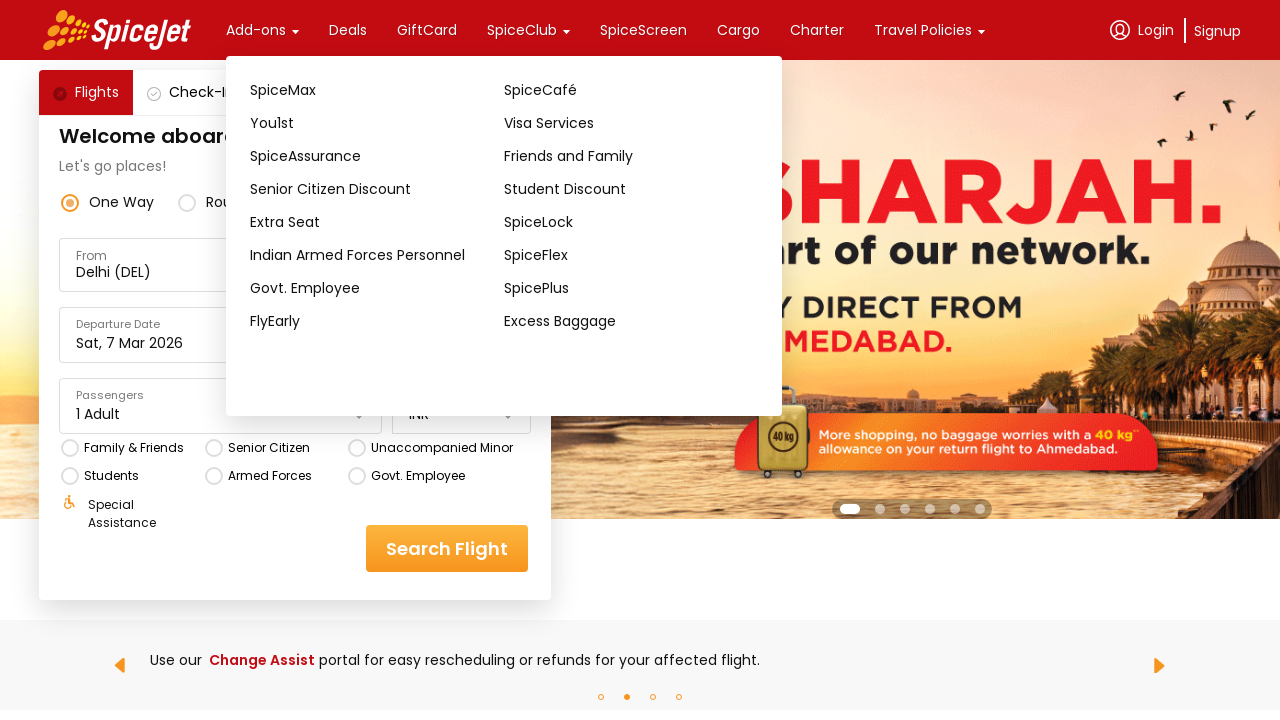

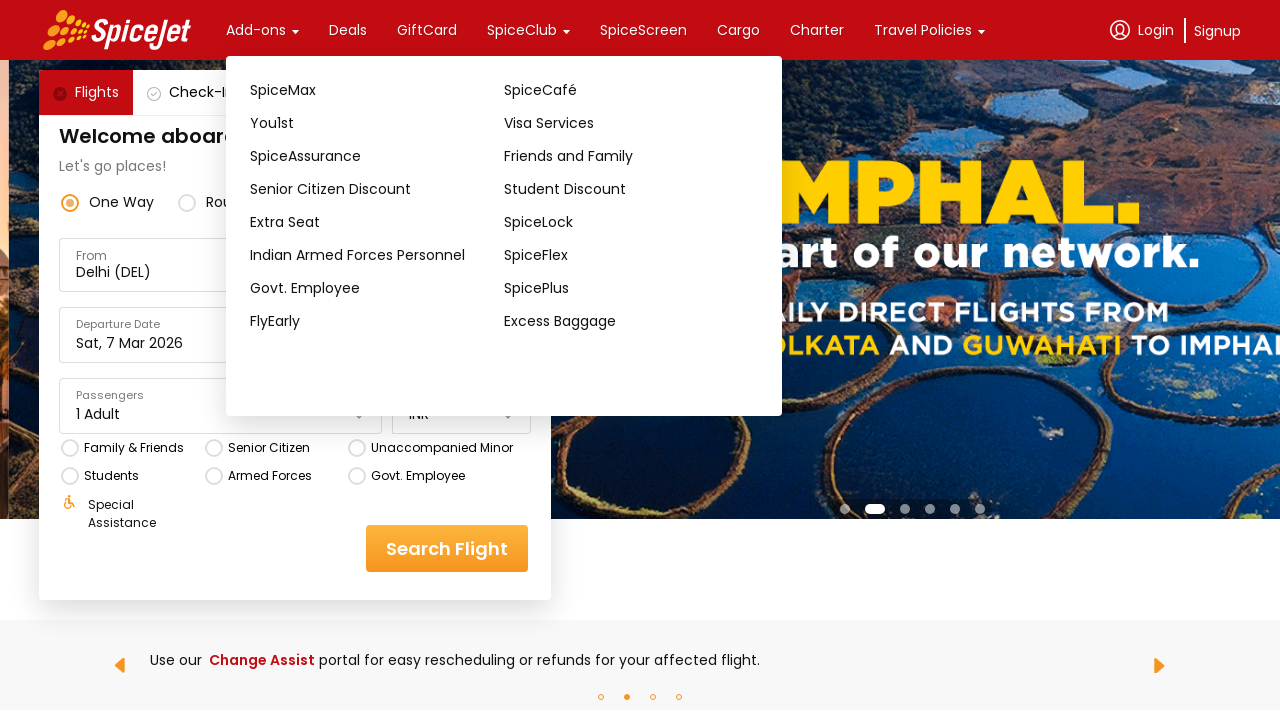